Tests selecting multiple consecutive items by click and drag from item 1 to item 10

Starting URL: https://automationfc.github.io/jquery-selectable/

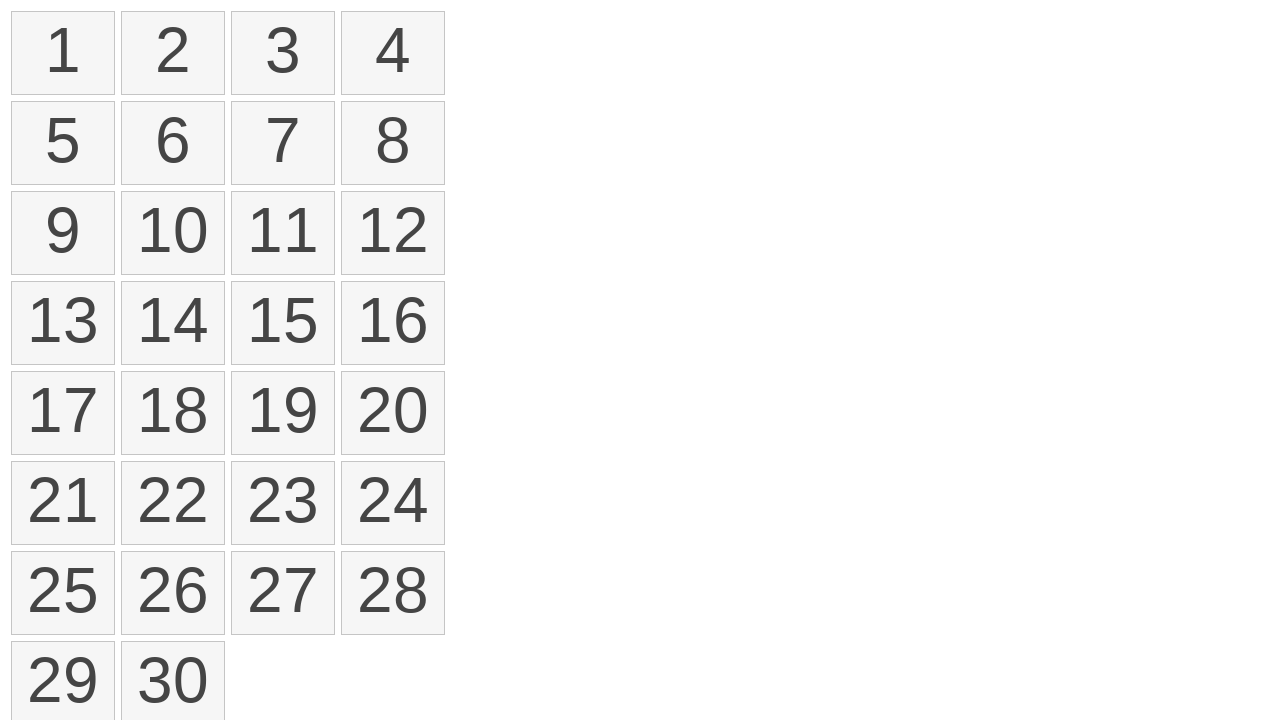

Navigated to jQuery selectable test page
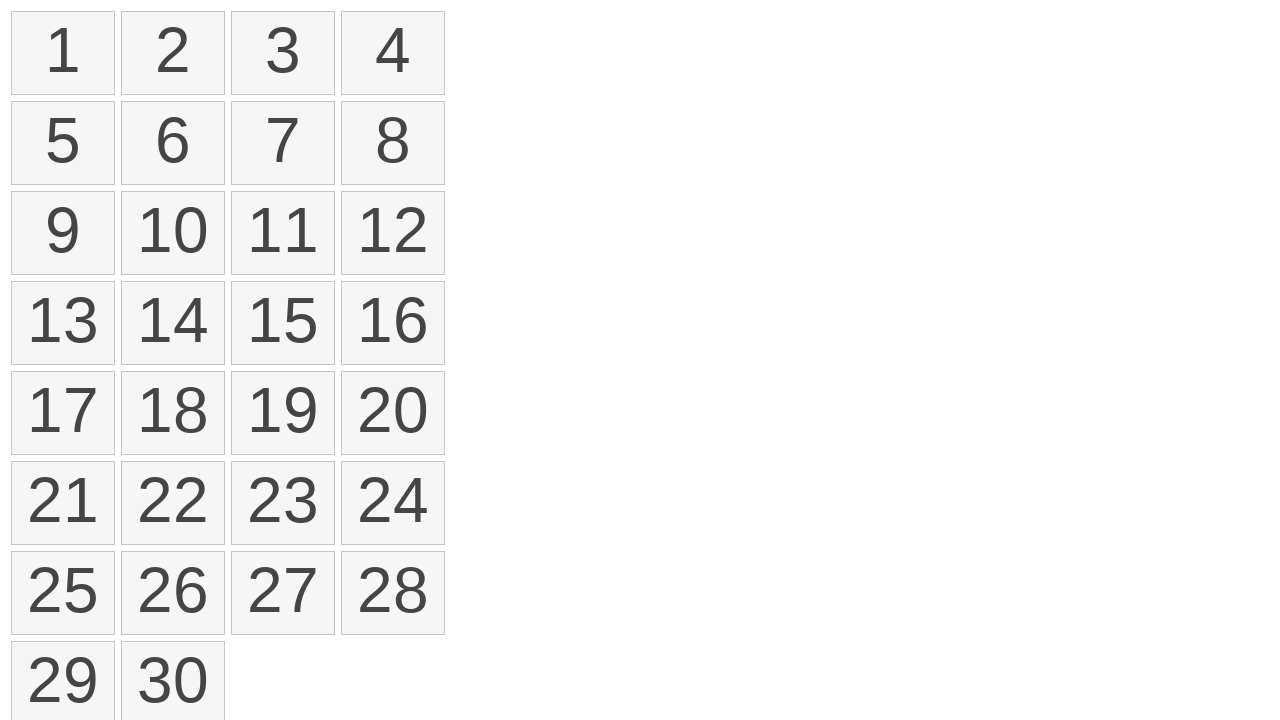

Located all list items on the page
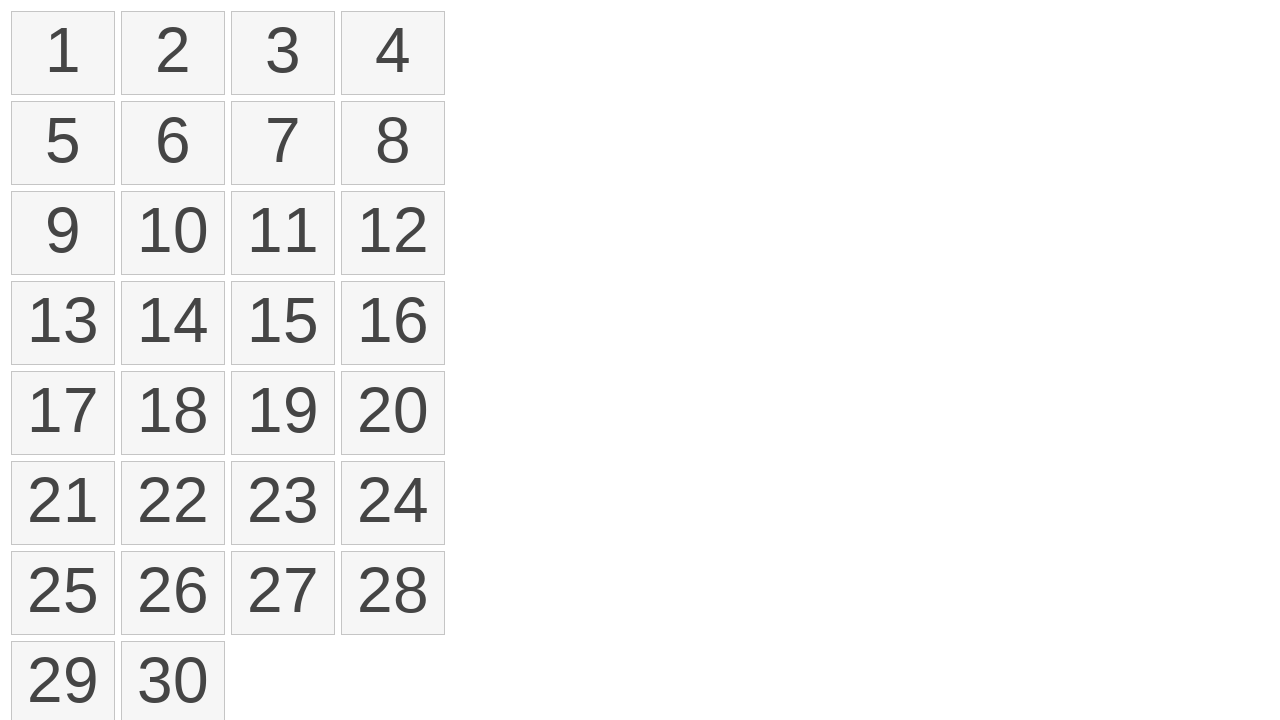

Located first item in the list
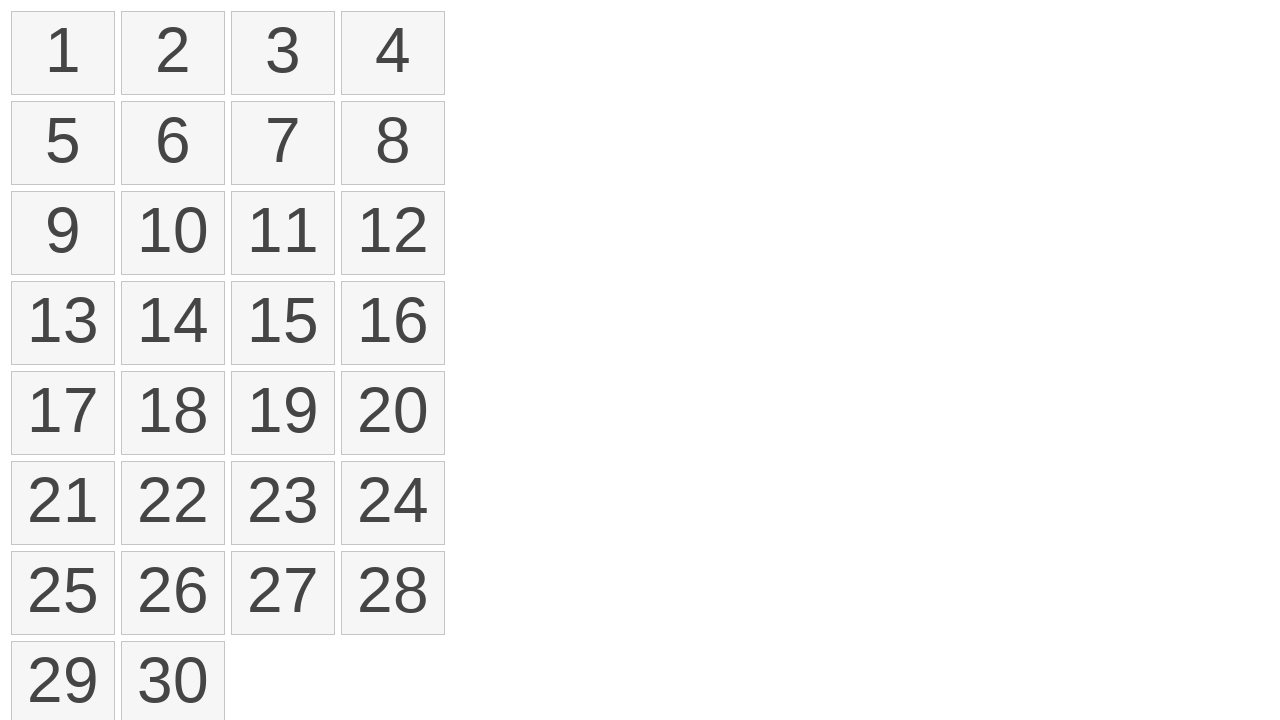

Located tenth item in the list
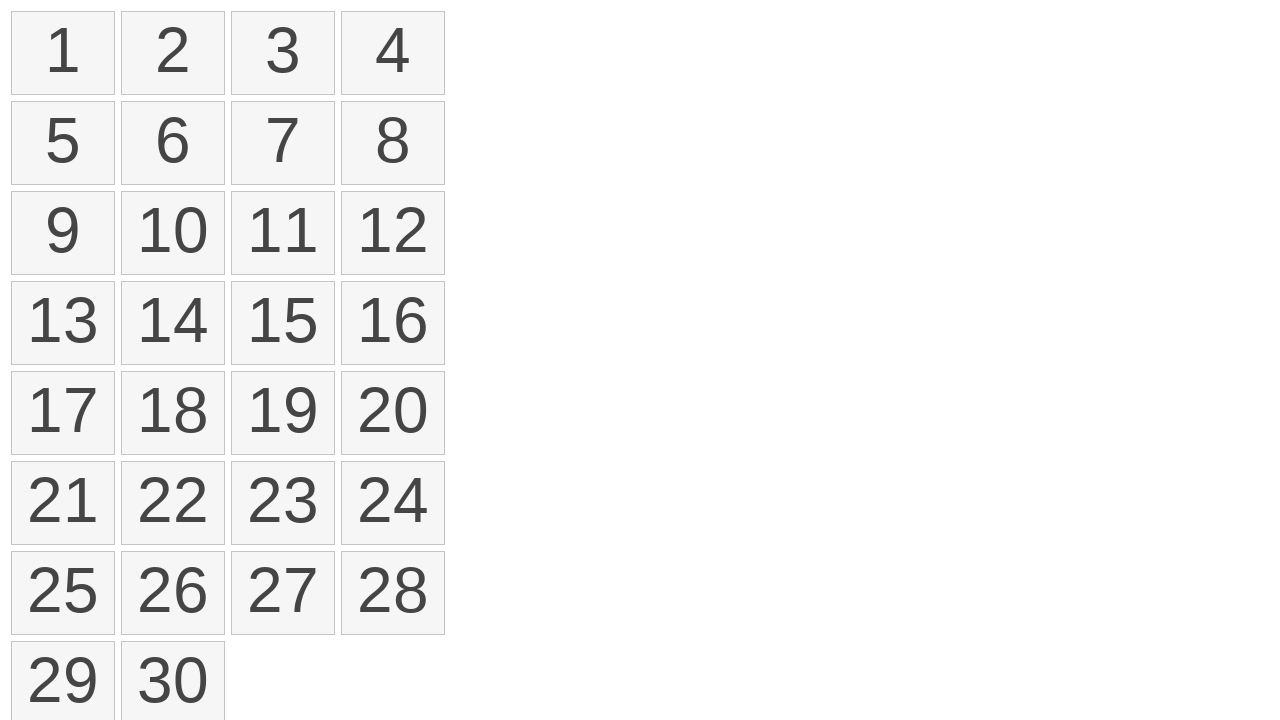

Performed click and drag selection from item 1 to item 10 at (173, 233)
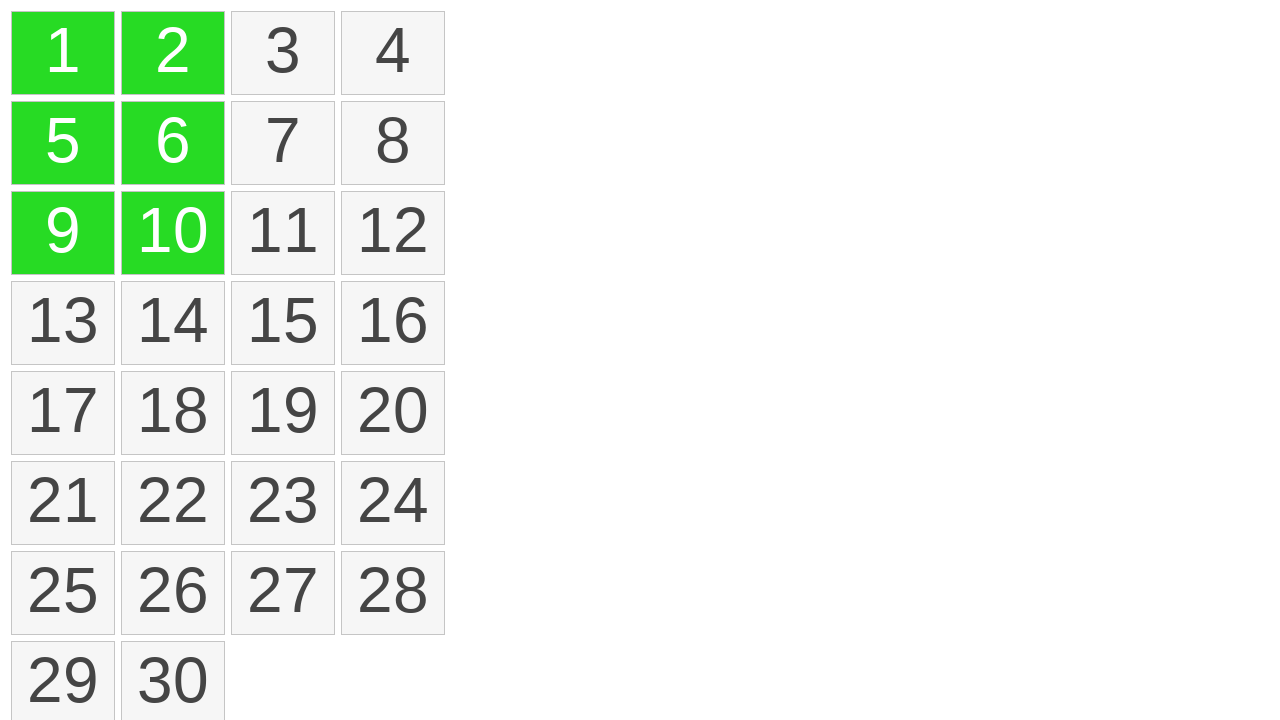

Located all selected items
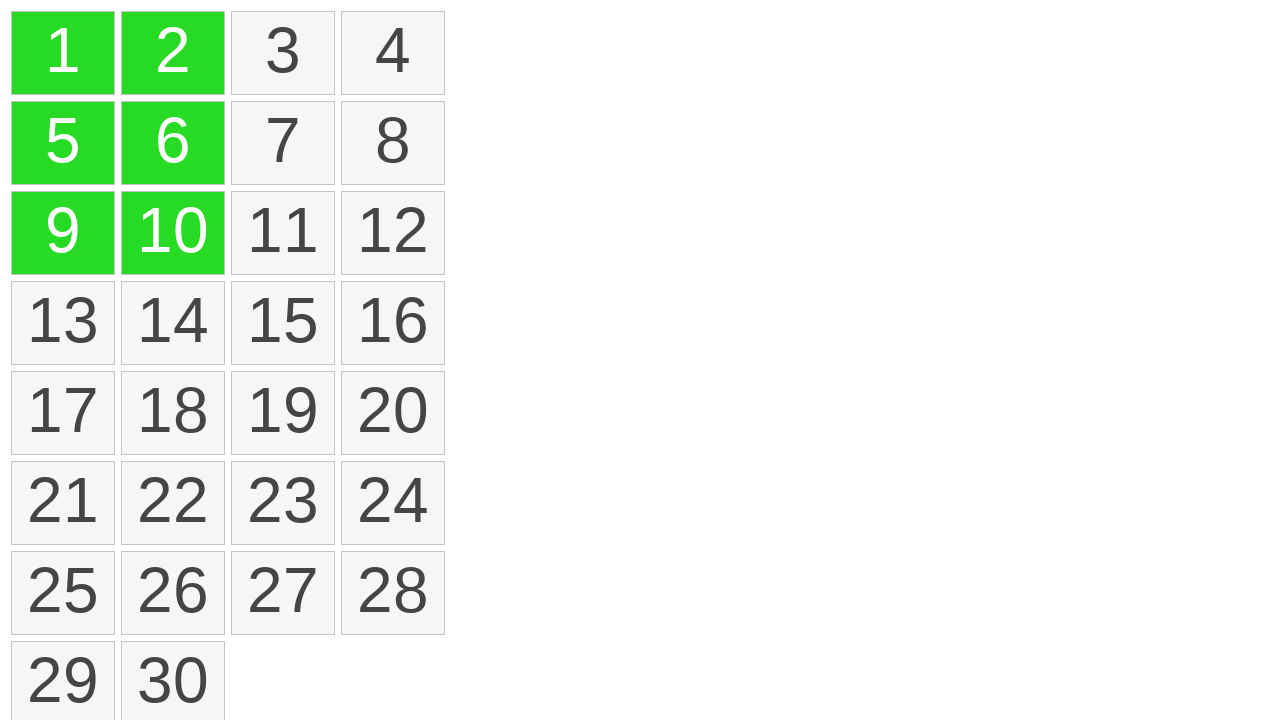

Verified that exactly 6 items are selected
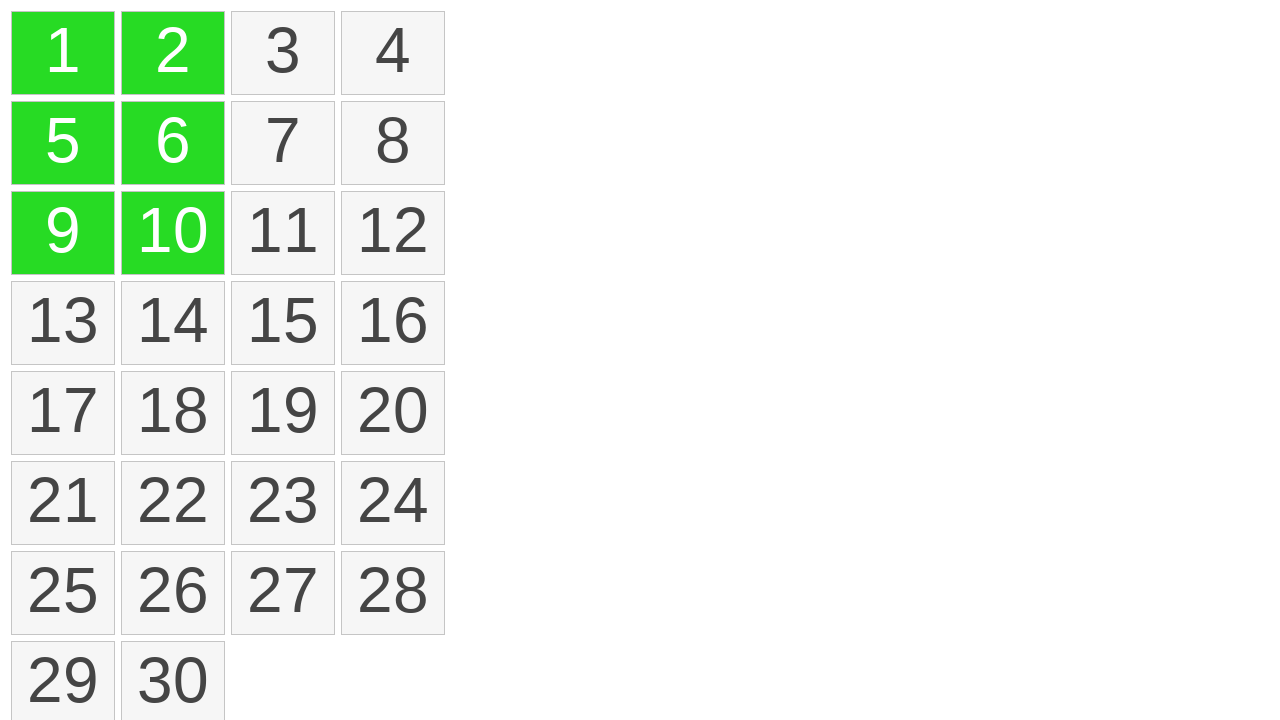

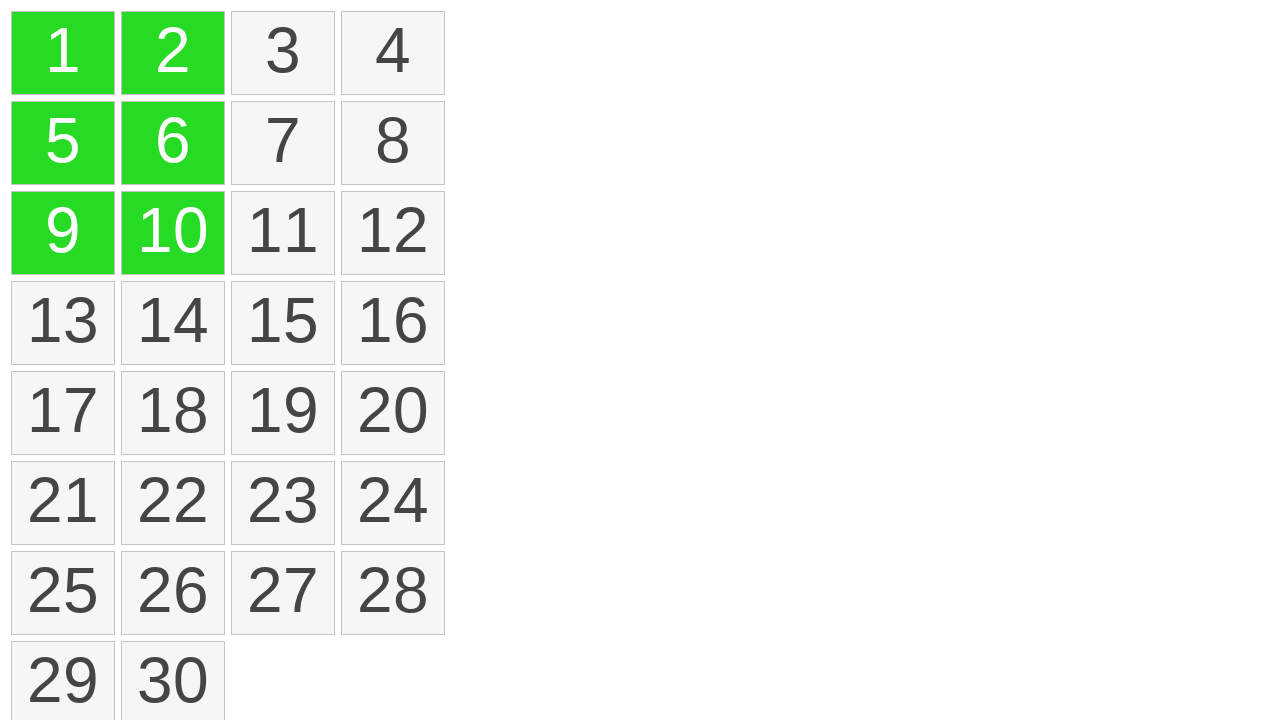